Tests registration with a long password to verify it gets truncated and registration succeeds.

Starting URL: https://anatoly-karpovich.github.io/demo-login-form/

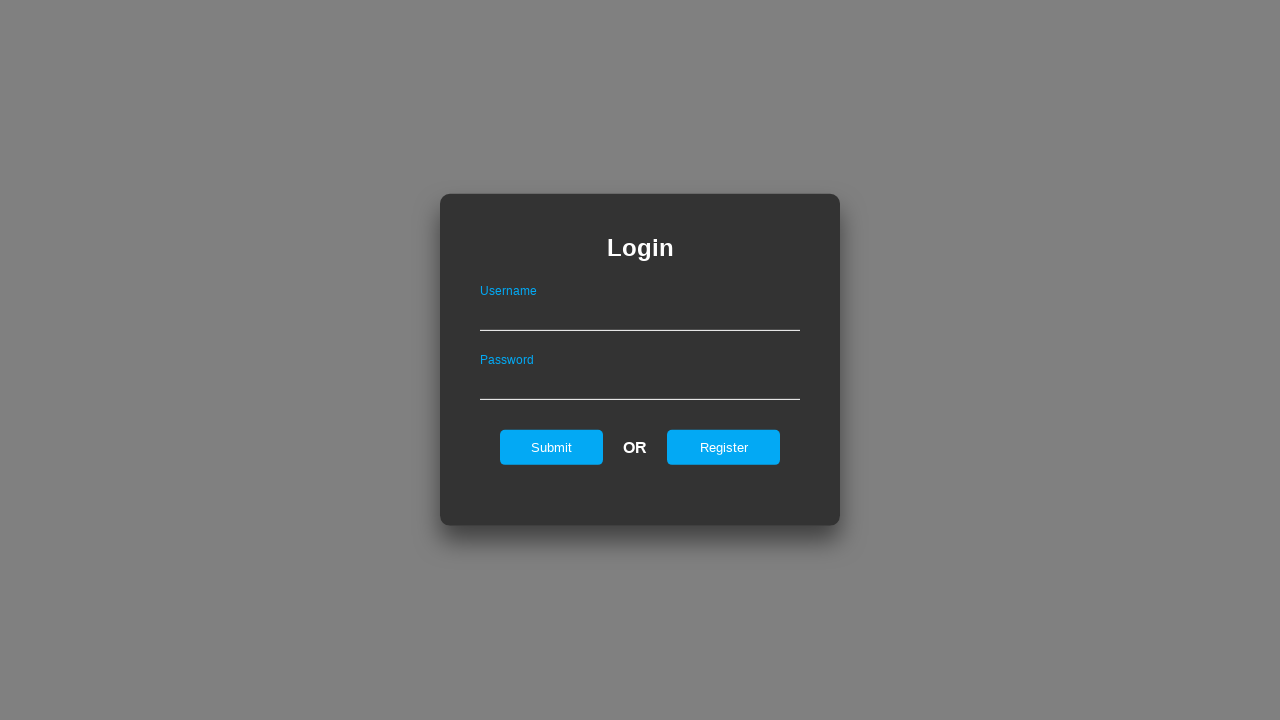

Clicked register link to navigate to registration form at (724, 447) on #registerOnLogin
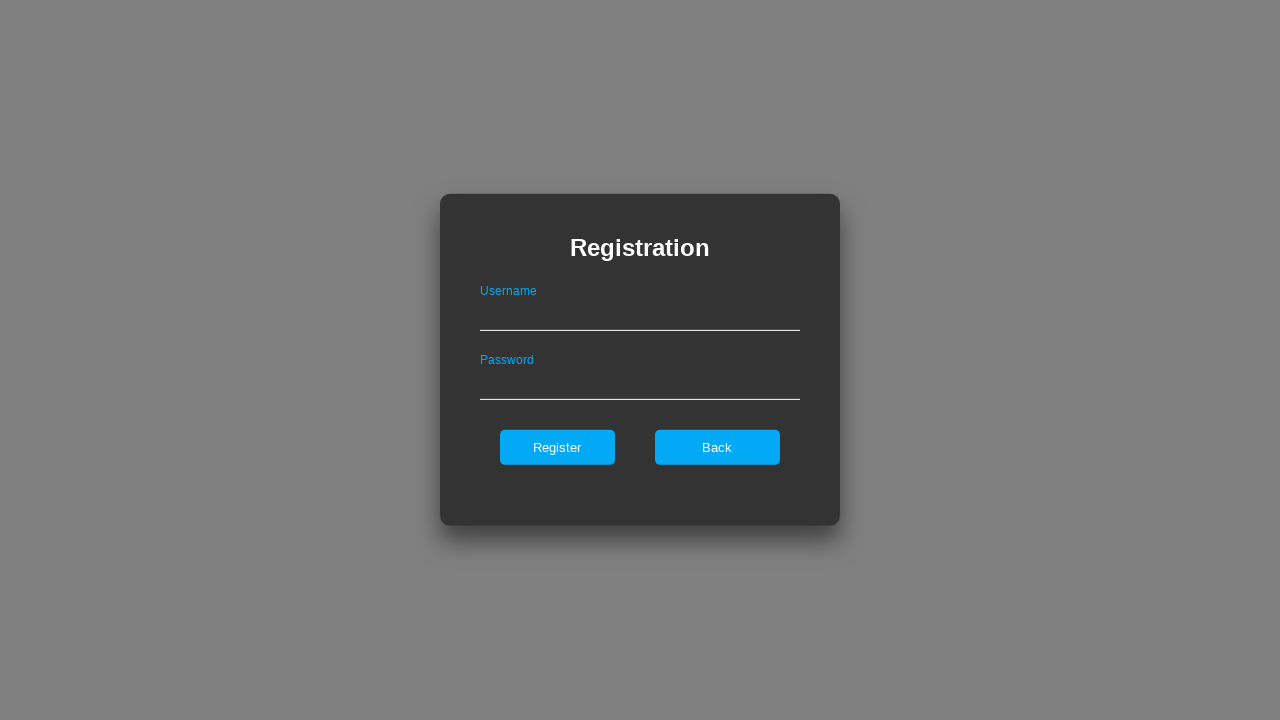

Filled username field with 'test' on #userNameOnRegister
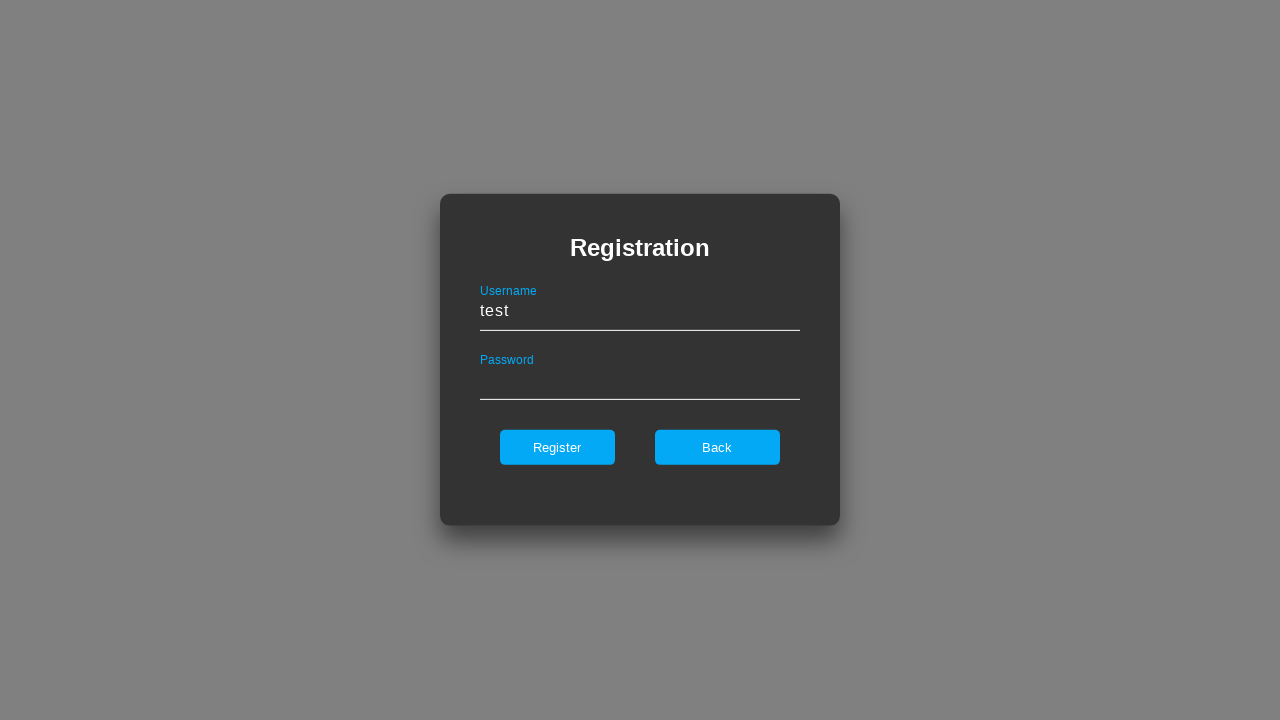

Filled password field with long value '1111111q111Q111111111' to test truncation on #passwordOnRegister
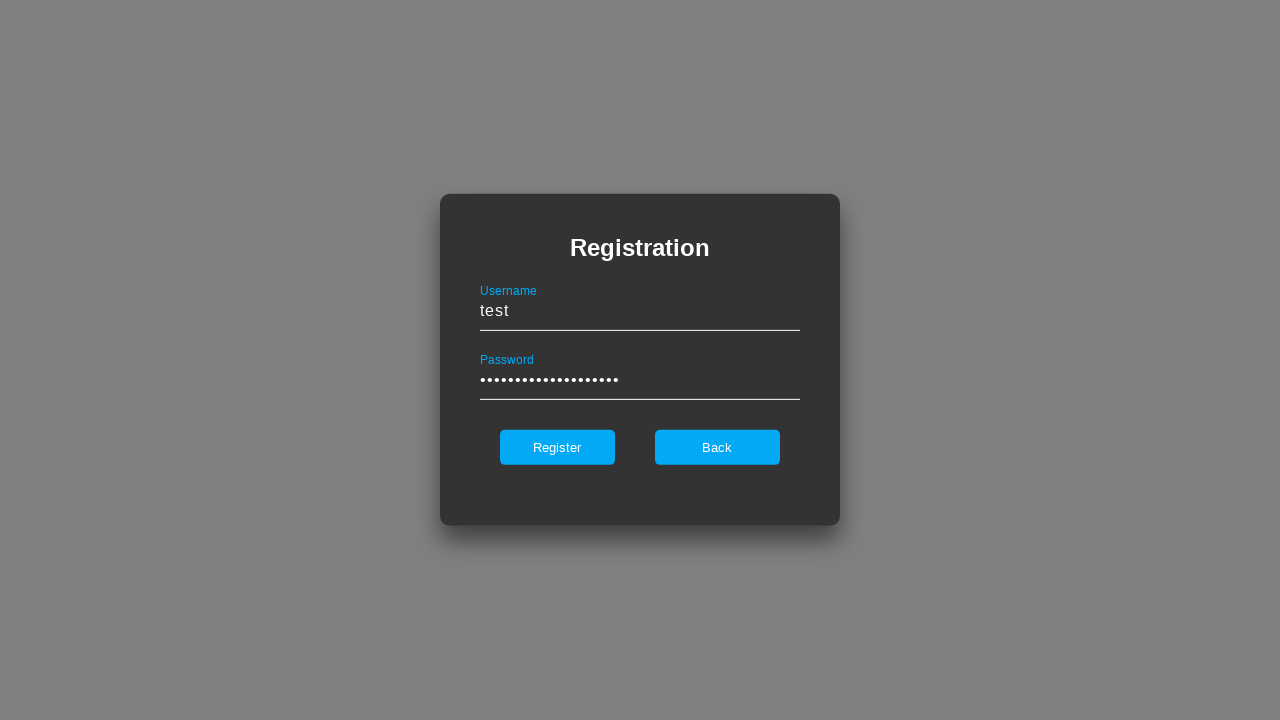

Clicked register button to submit registration at (557, 447) on #register
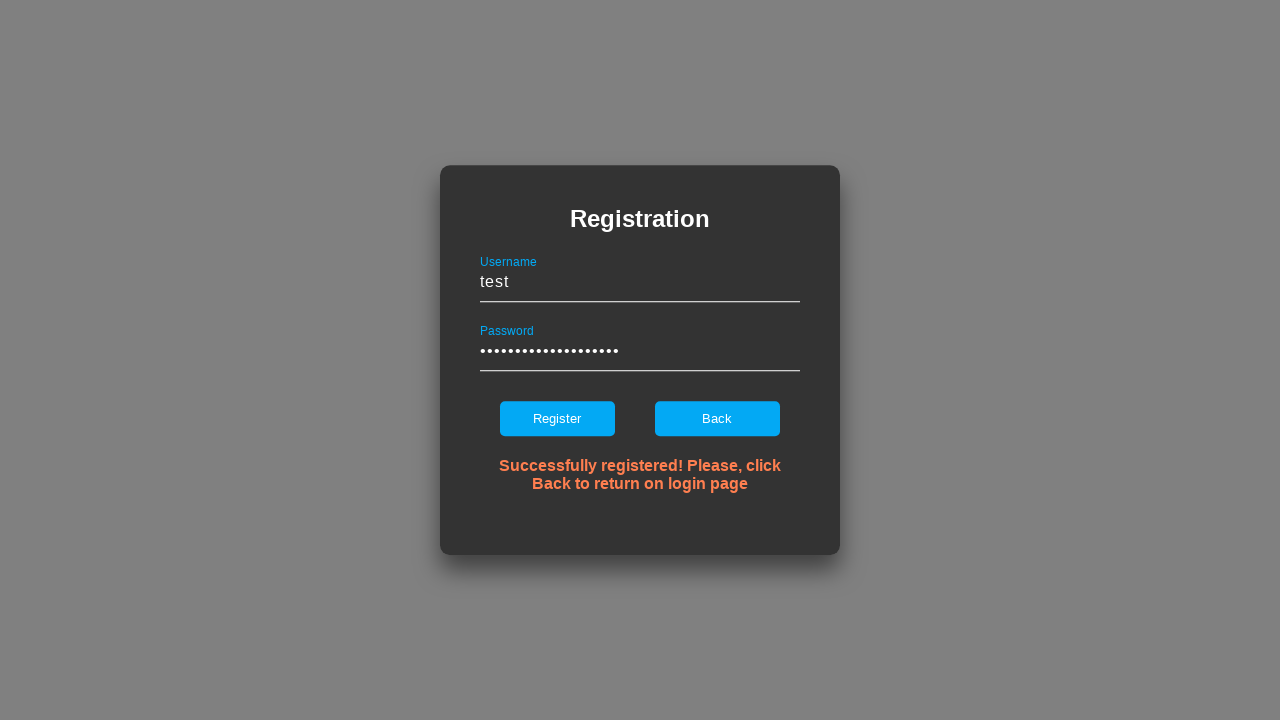

Waited for error/notification message to appear
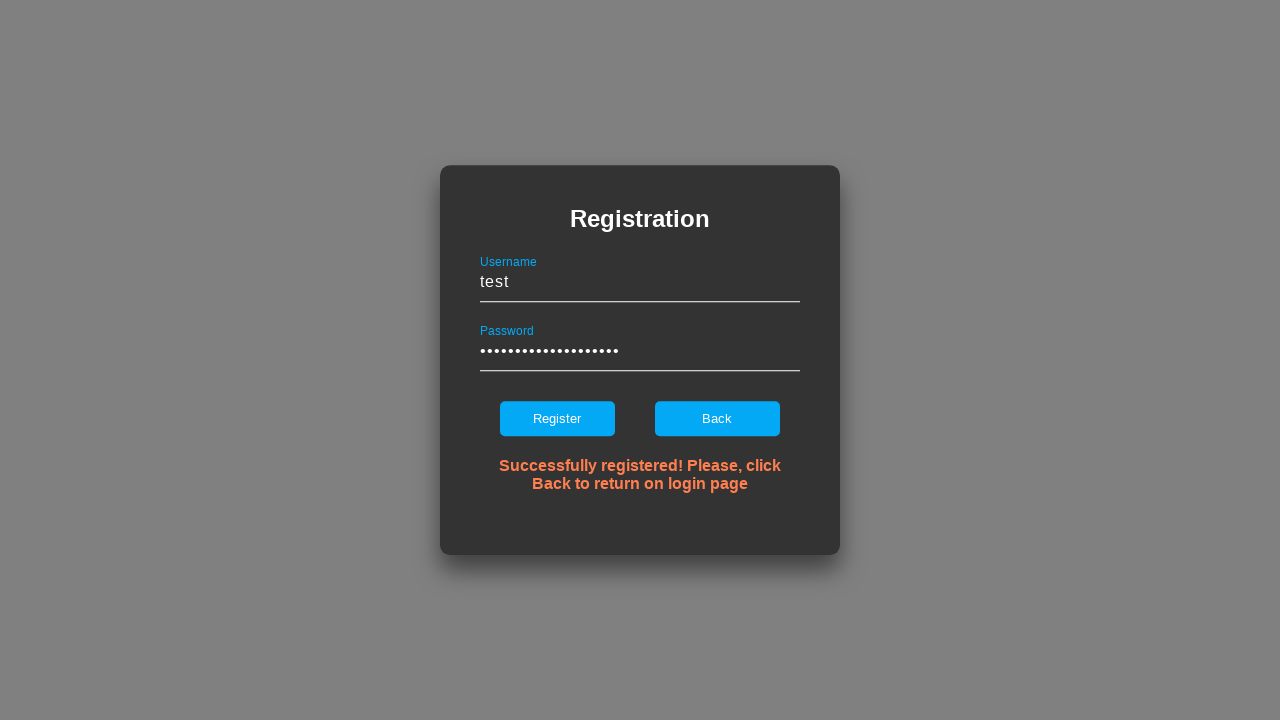

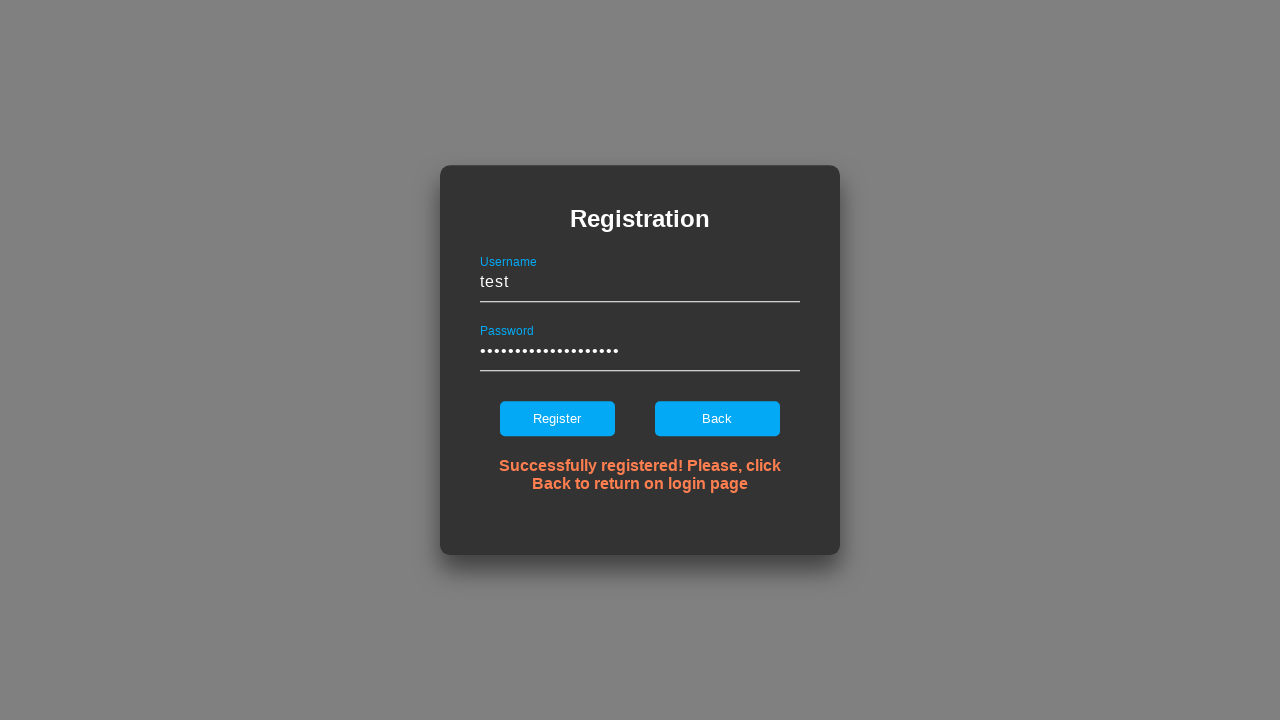